Tests navigation to registration form by clicking the registration button and verifying the form is displayed

Starting URL: https://qa.koel.app/

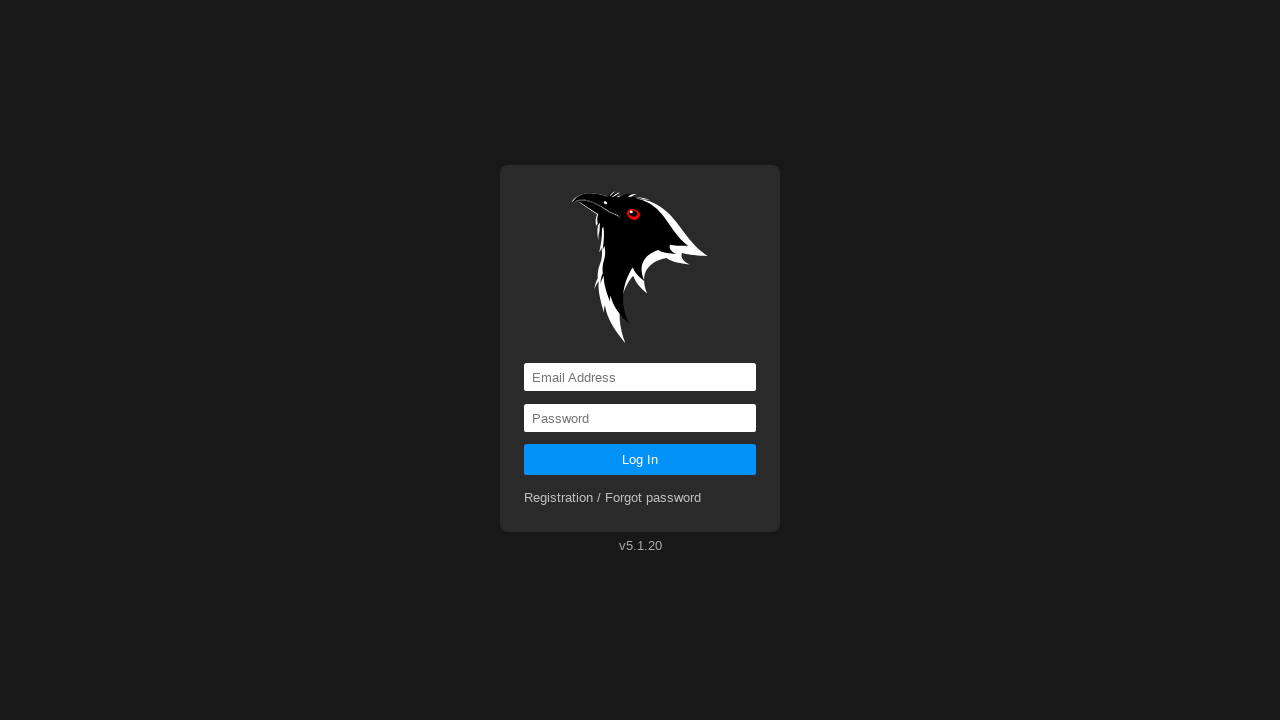

Clicked registration button at (640, 498) on #app > div > div > form > div:nth-child(5)
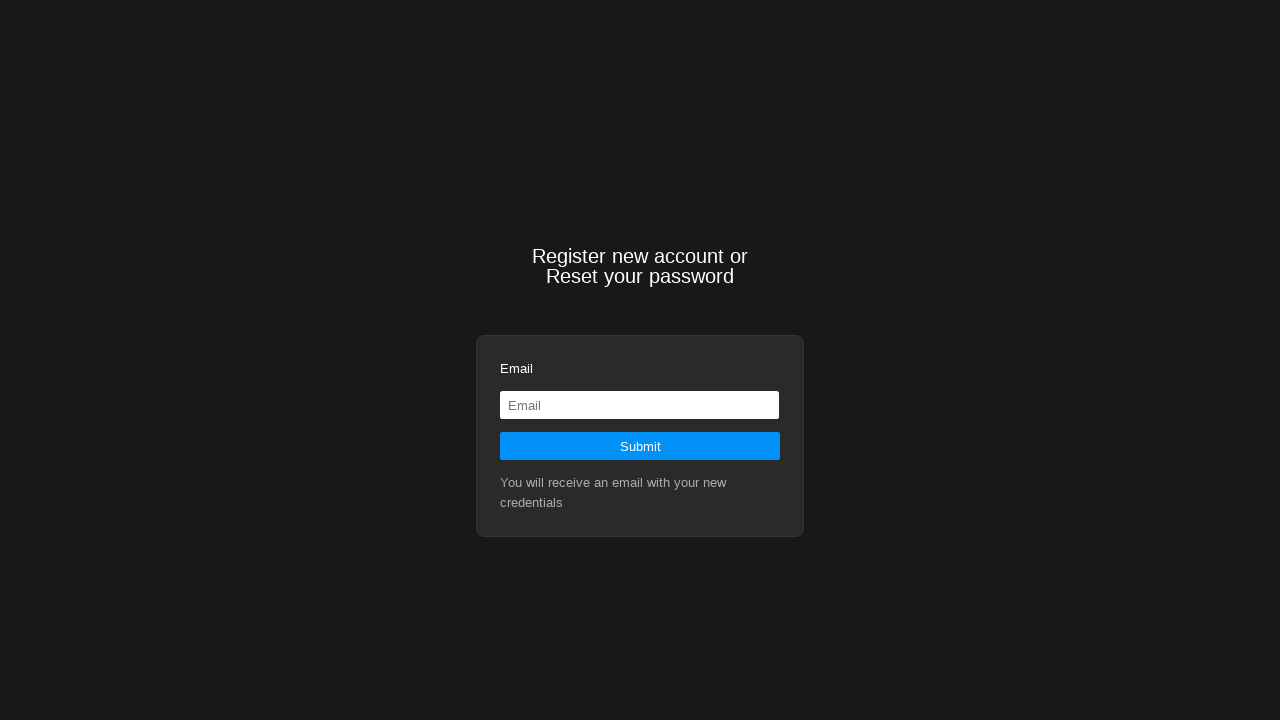

Registration form is now visible
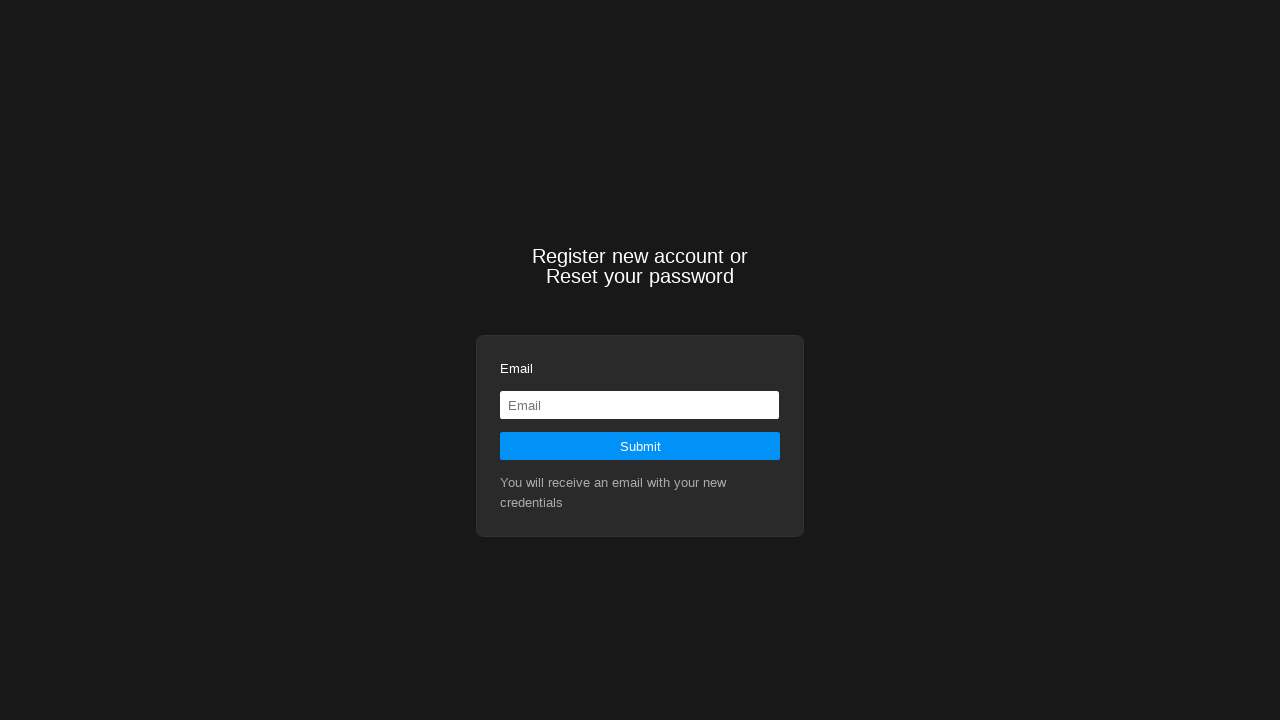

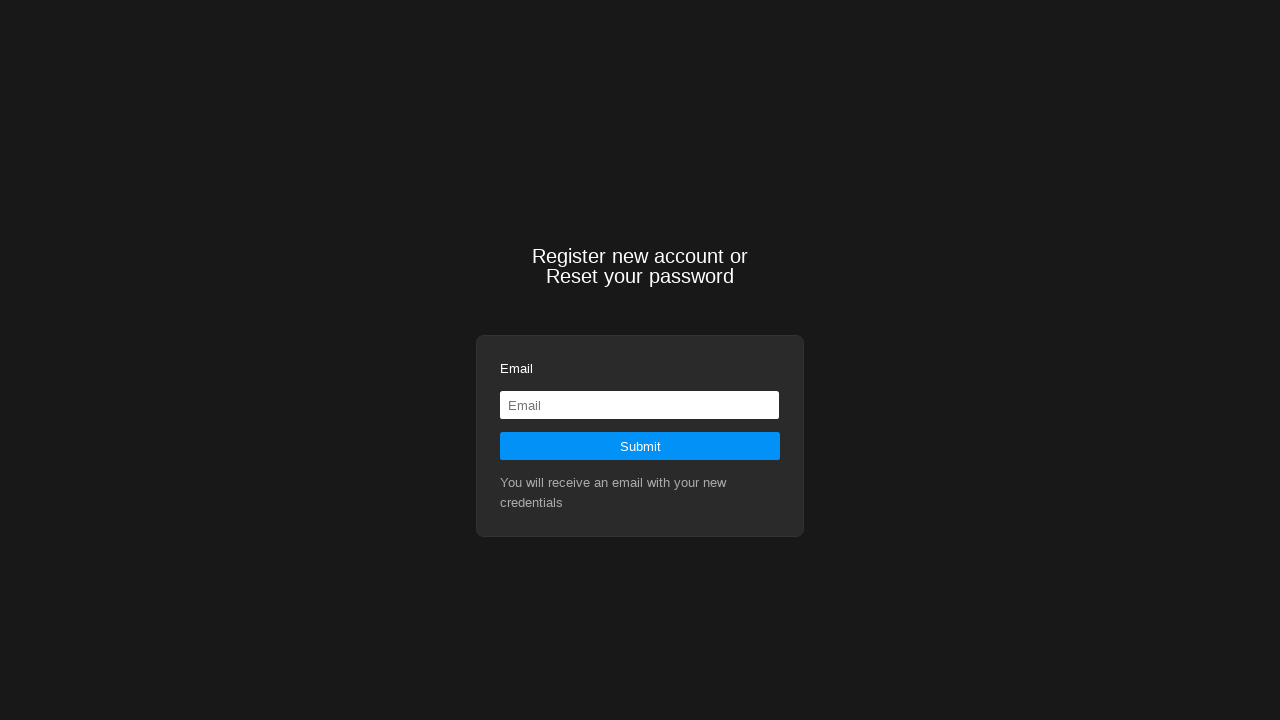